Tests right-click context menu functionality by triggering a context menu on a designated area, handling the resulting alert, then clicking a link to navigate to a new page and verifying the page header.

Starting URL: https://the-internet.herokuapp.com/context_menu

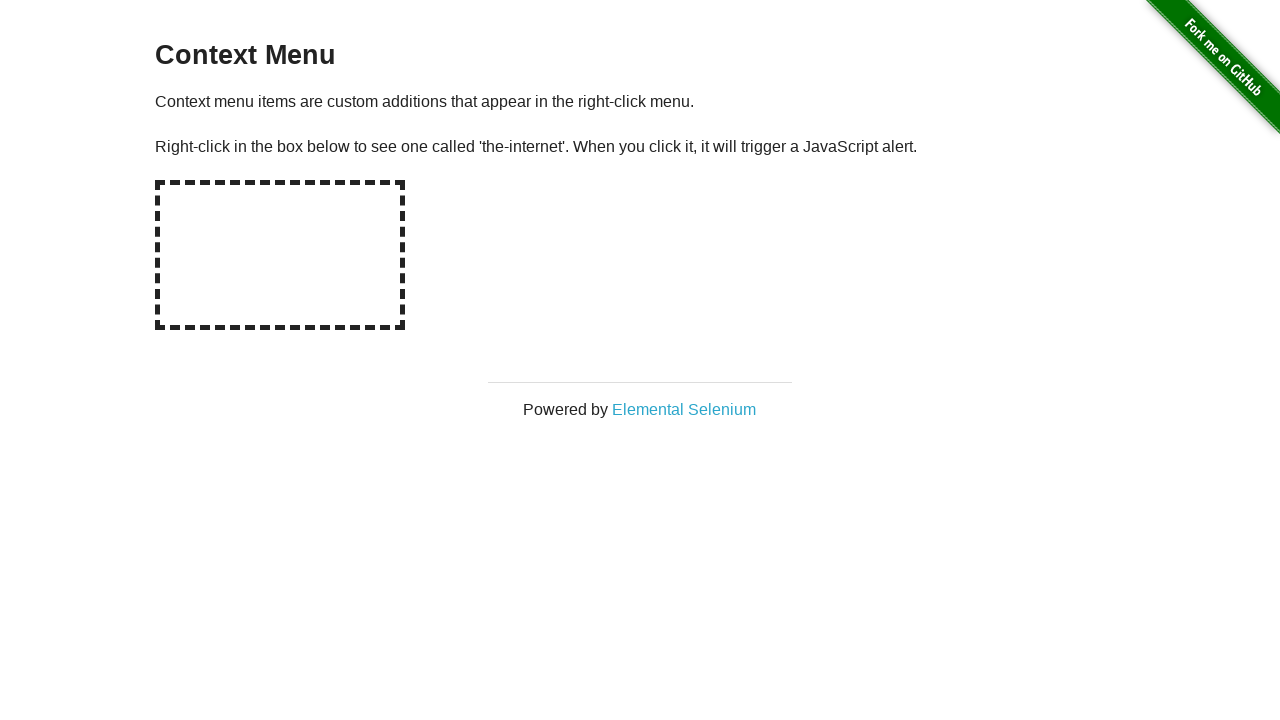

Right-clicked on the designated hot-spot area to trigger context menu at (280, 255) on #hot-spot
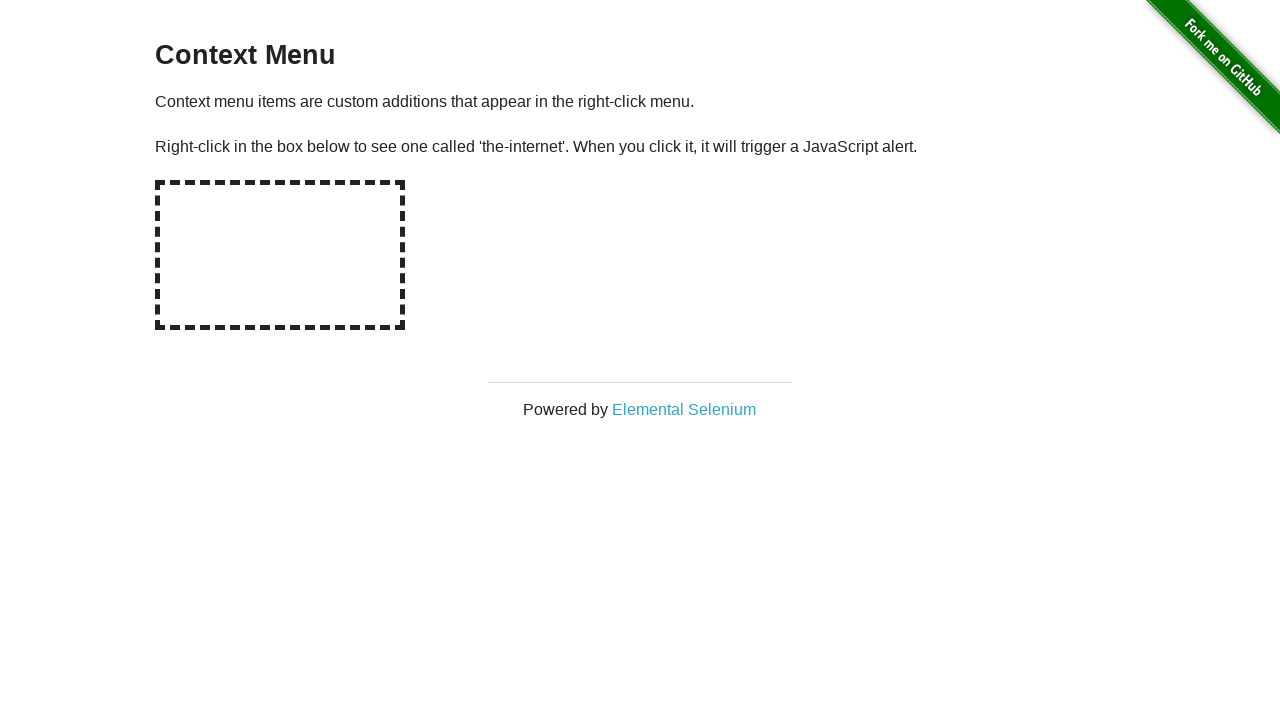

Set up alert dialog handler to automatically accept
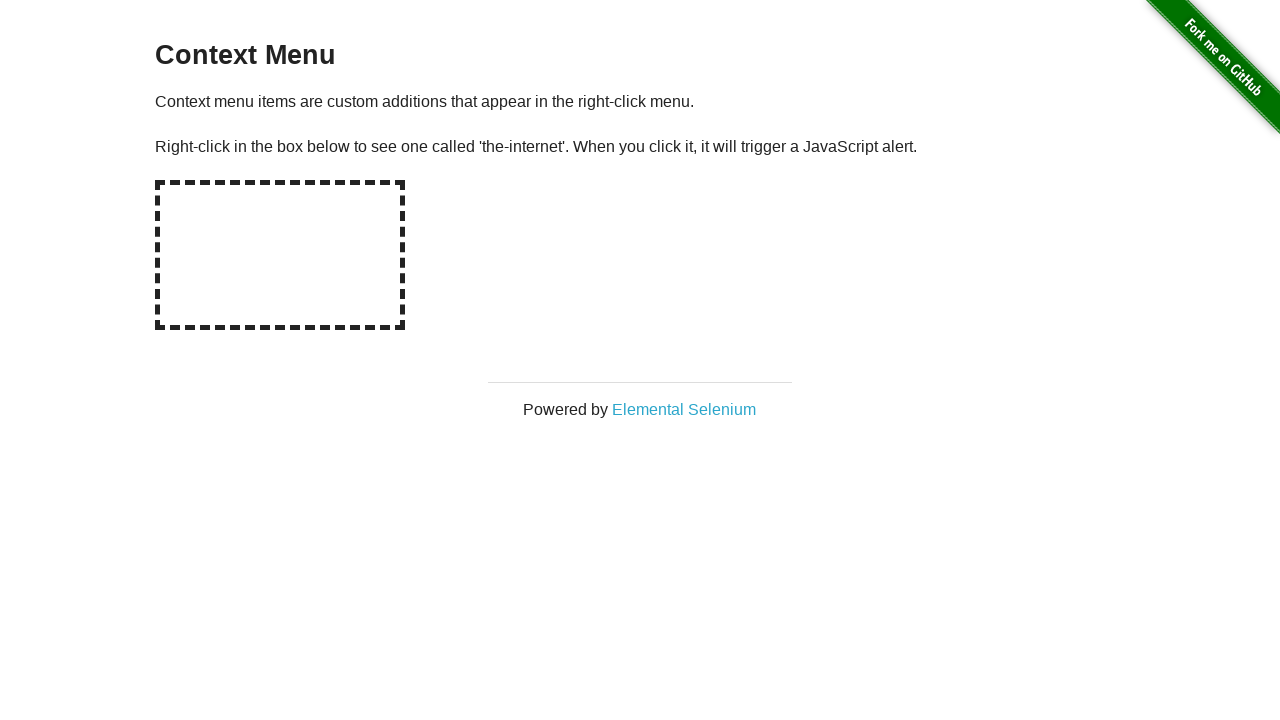

Waited for alert dialog to be processed
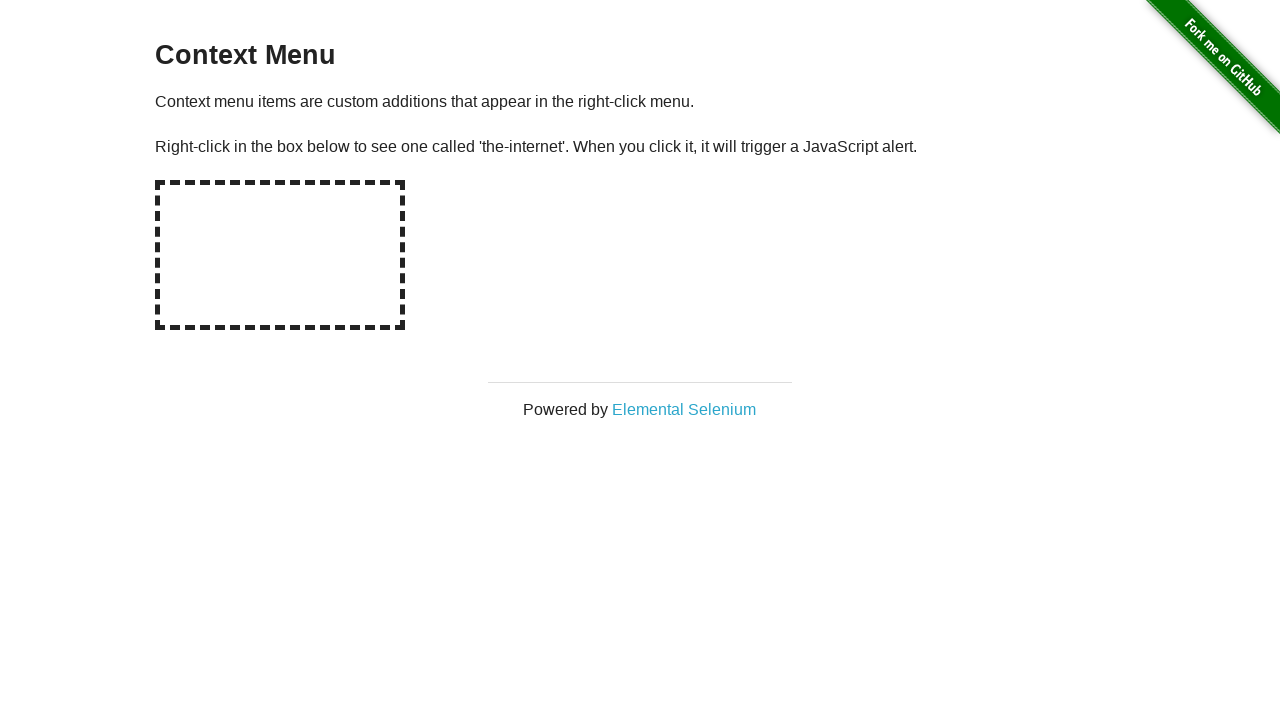

Clicked on 'Elemental Selenium' link to open new page at (684, 409) on text=Elemental Selenium
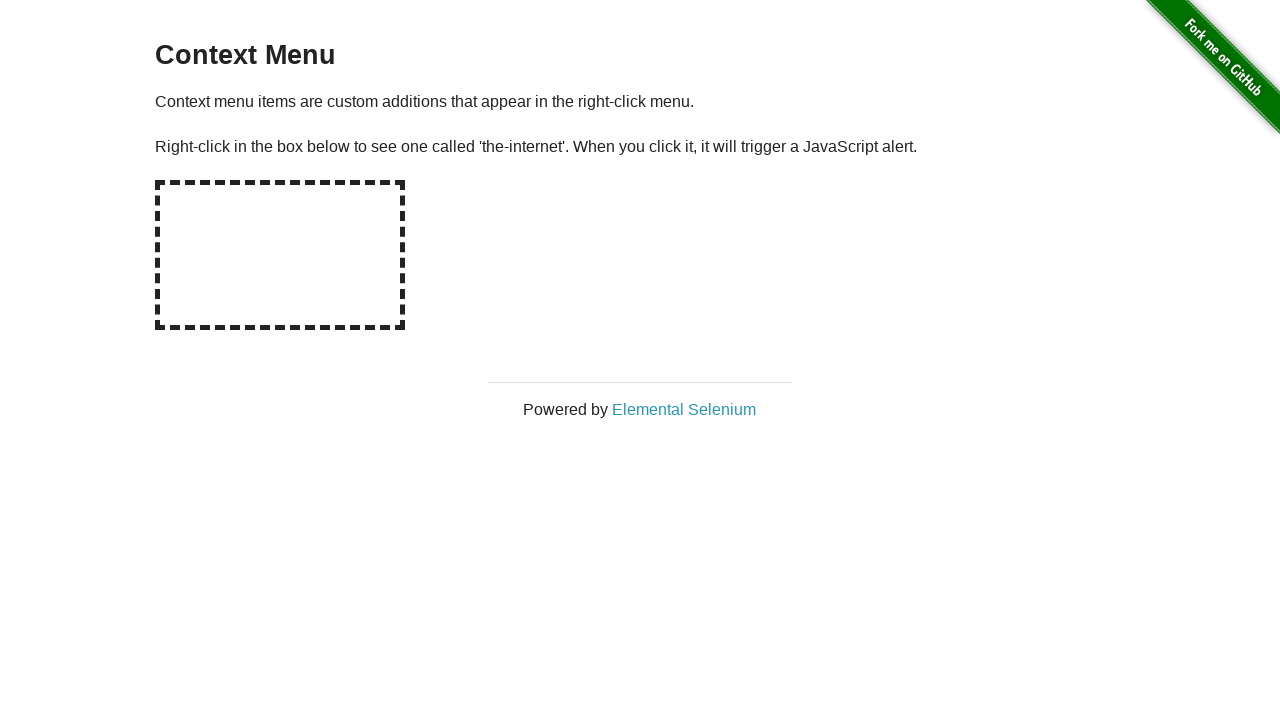

New page loaded and ready
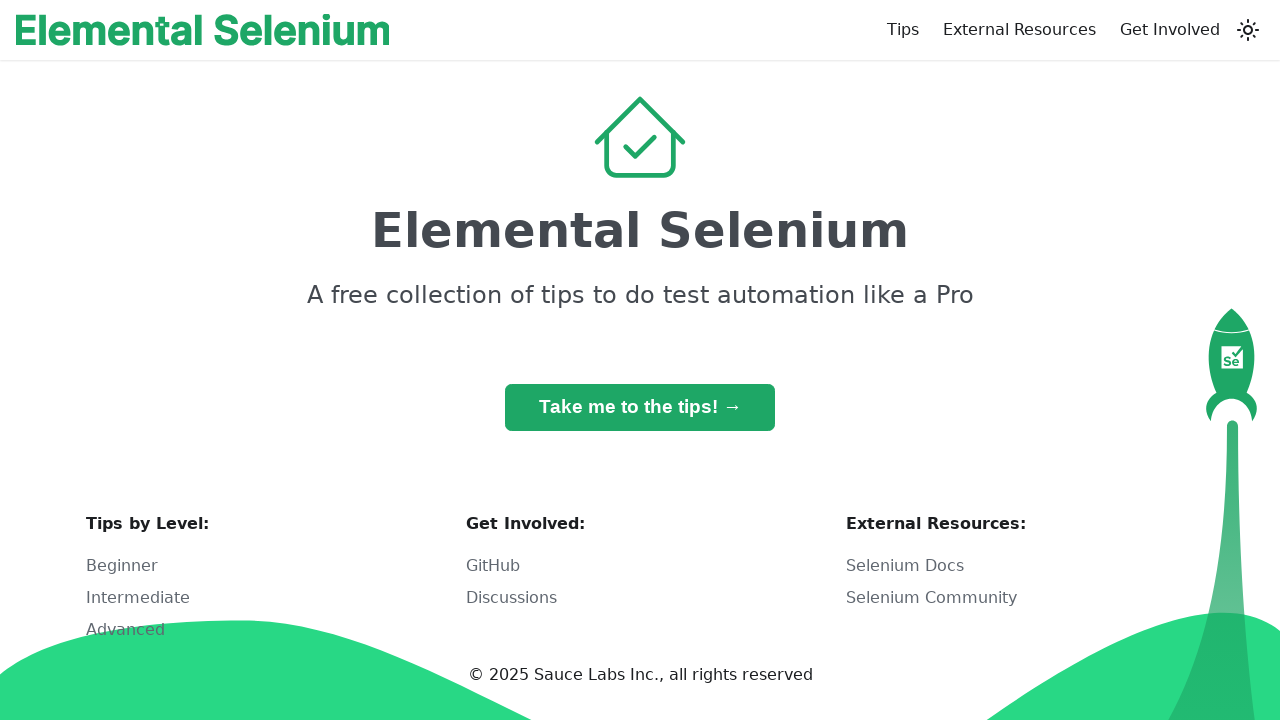

Retrieved h1 text from new page: 'Elemental Selenium'
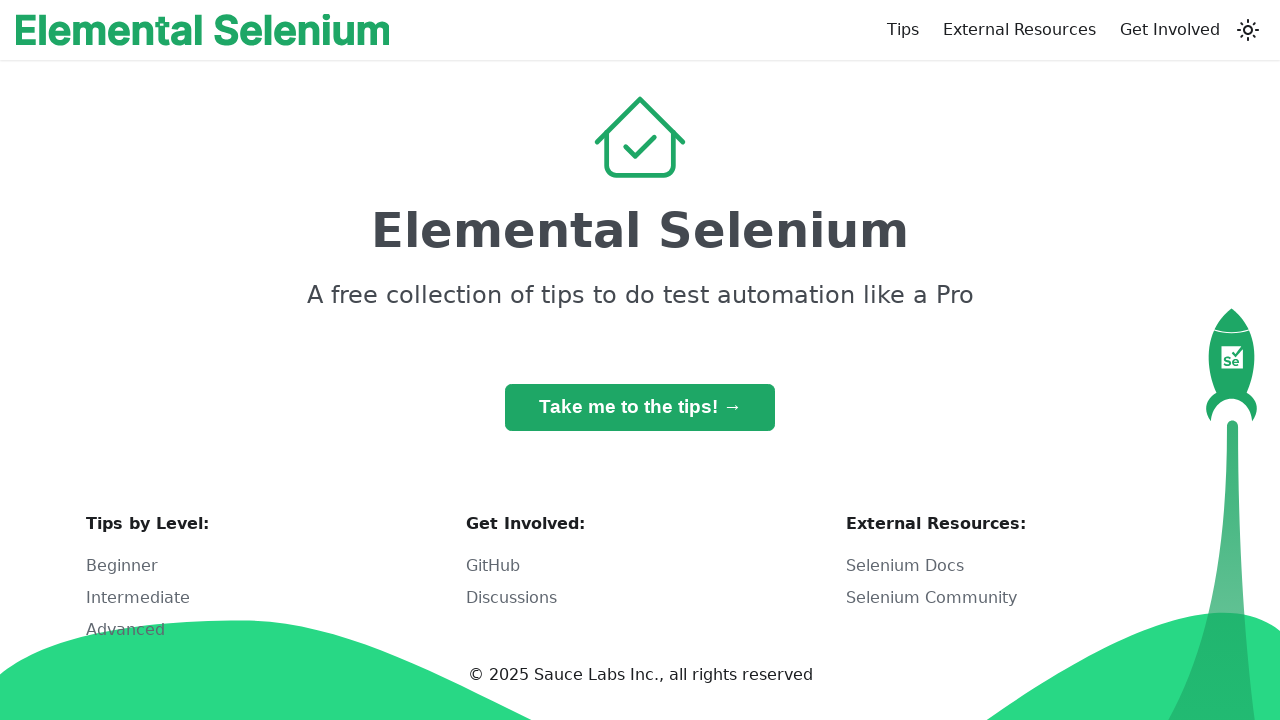

Verified that h1 text matches expected 'Elemental Selenium'
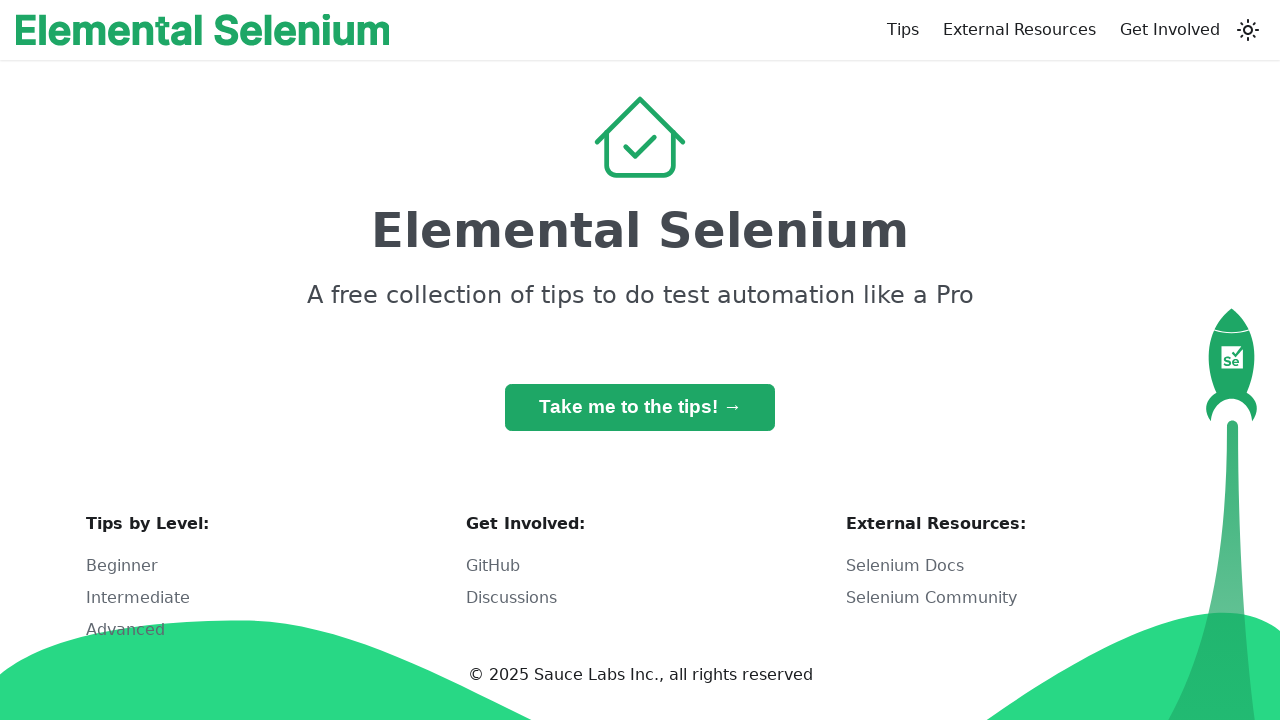

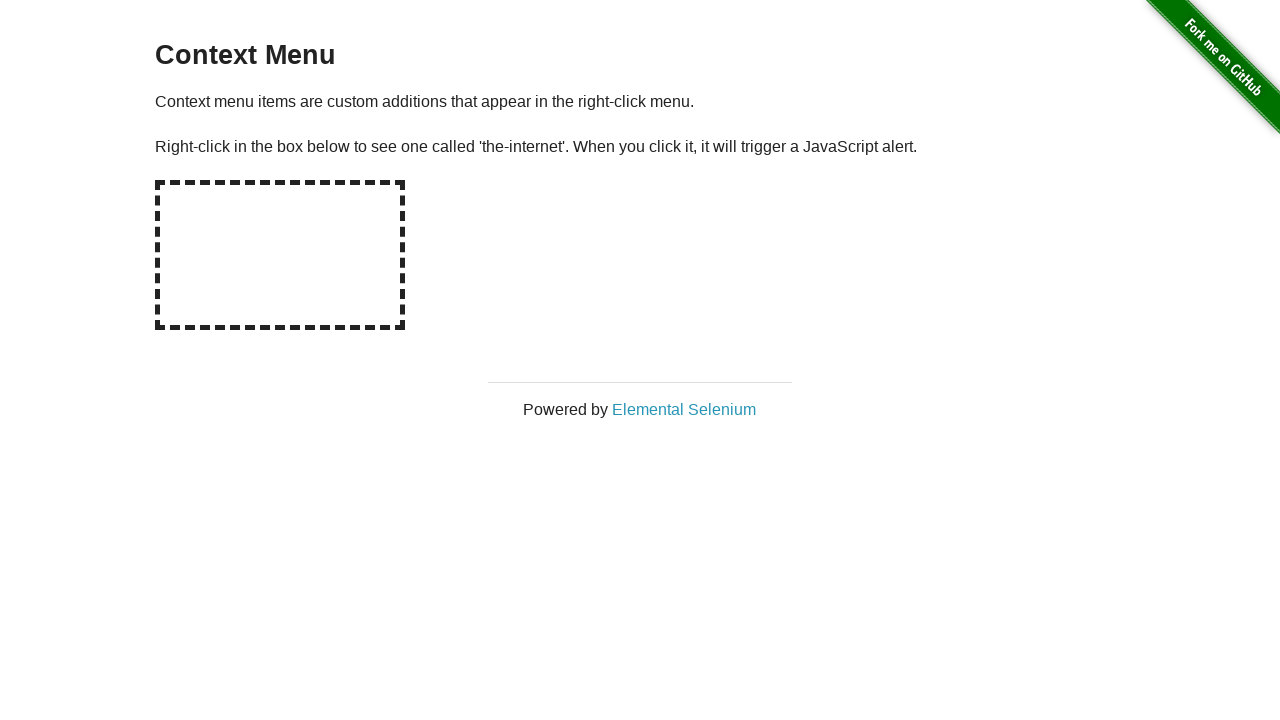